Tests dropdown selection functionality by navigating to the dropdown page and selecting options by value and index on a dropdown element.

Starting URL: https://the-internet.herokuapp.com/

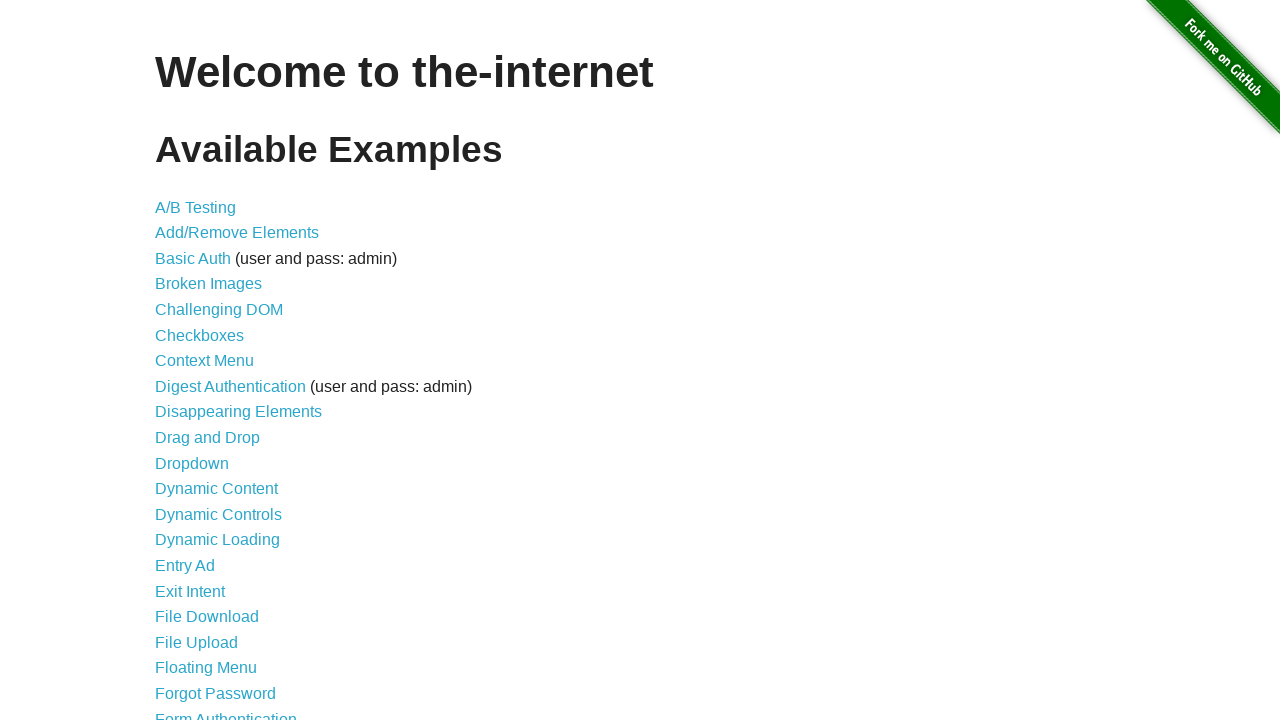

Clicked on the Dropdown link (11th item in the list) at (192, 463) on xpath=//*[@id='content']/ul/li[11]/a
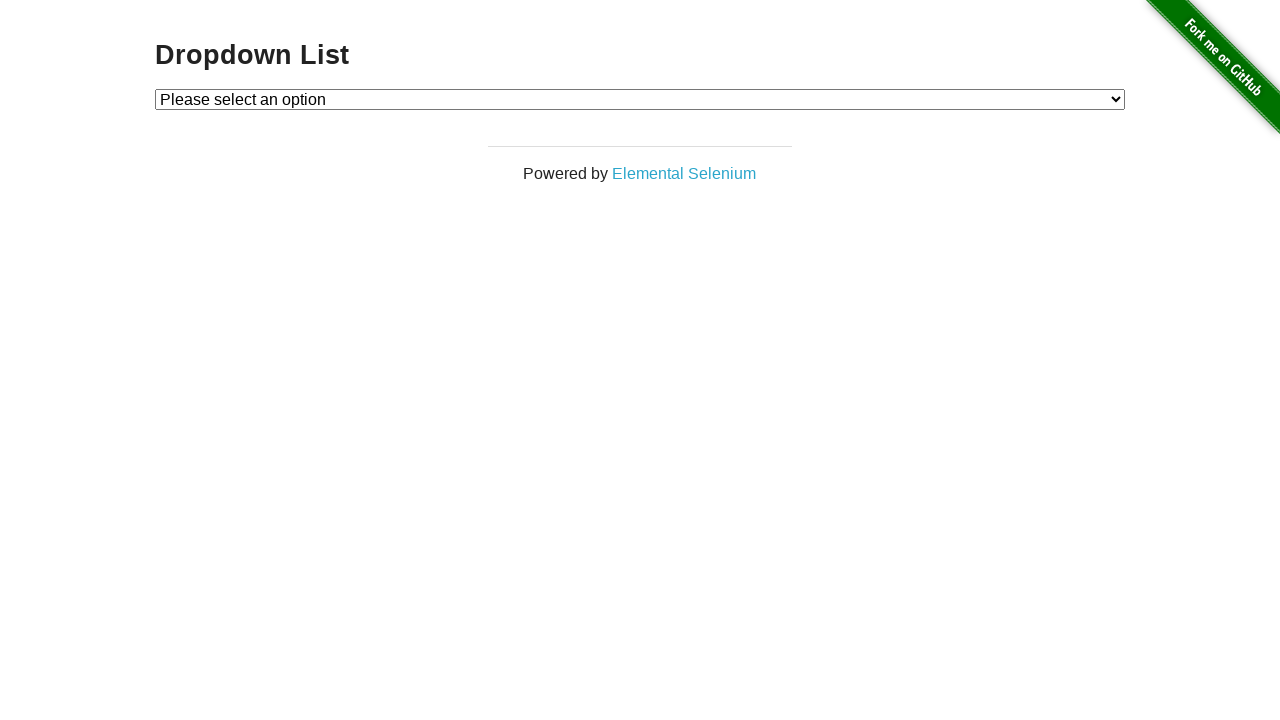

Dropdown element is now visible
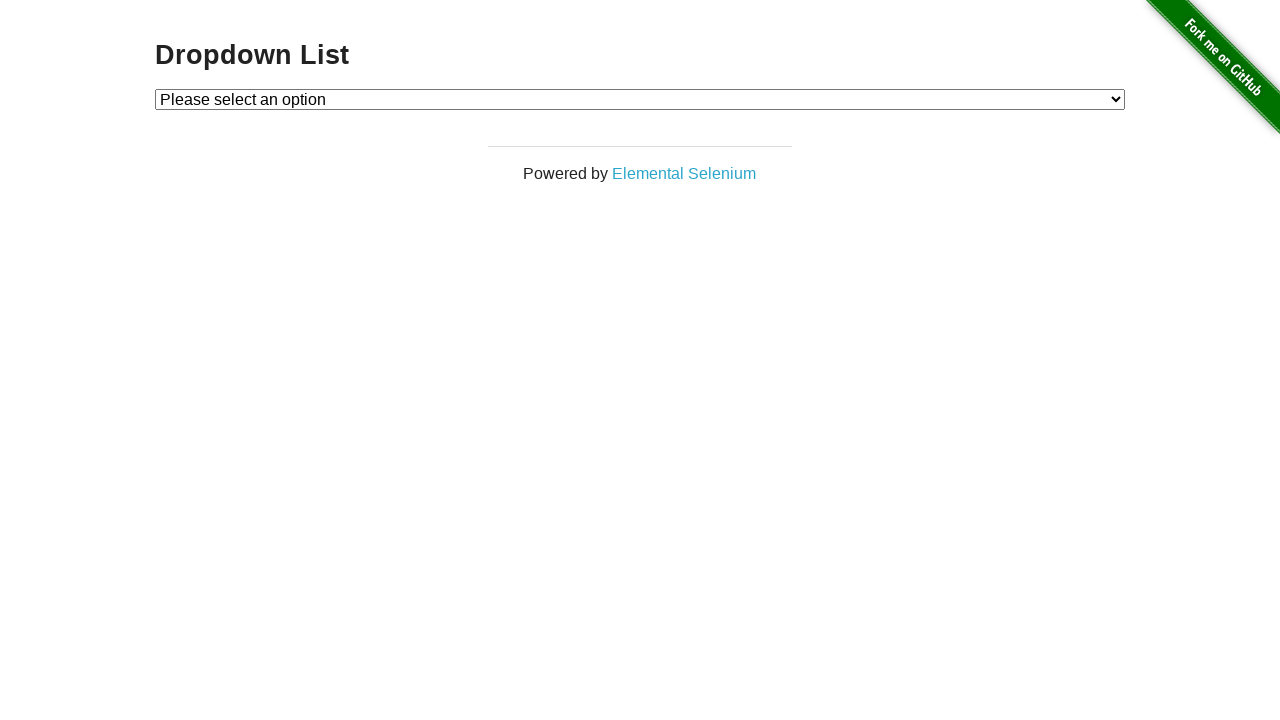

Selected dropdown option by value '2' on #dropdown
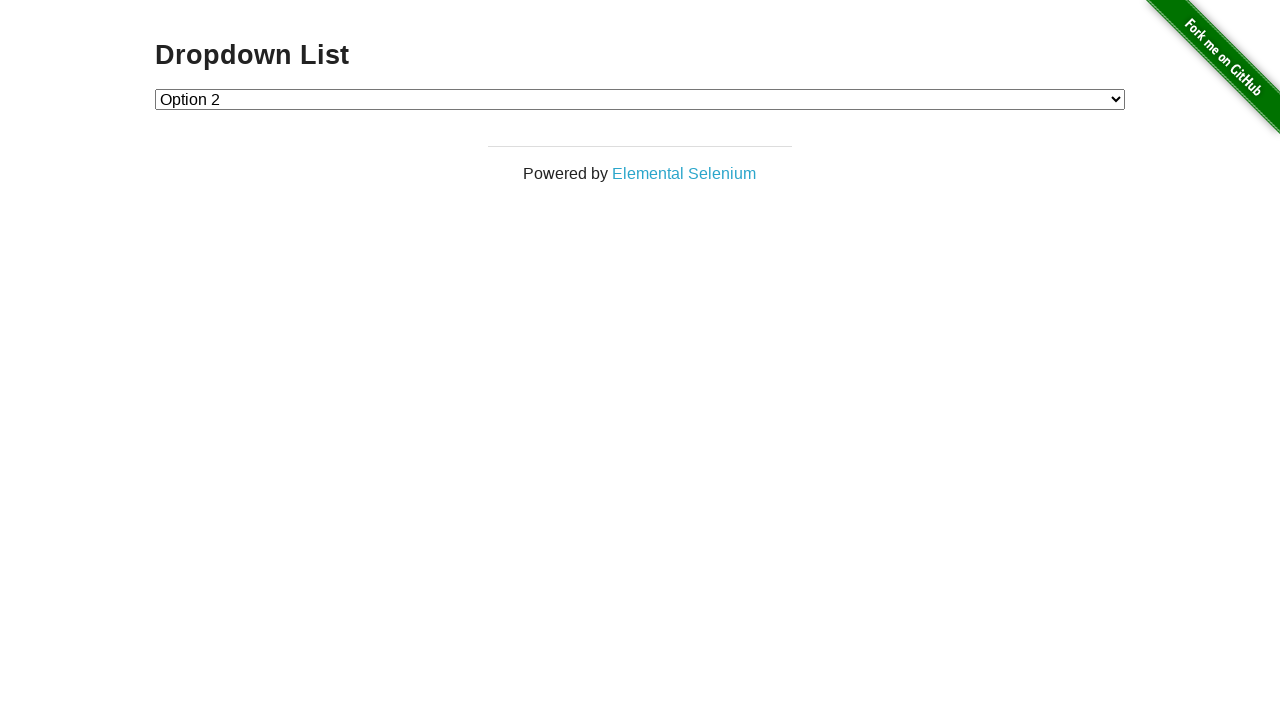

Selected dropdown option by index 1 (second option) on #dropdown
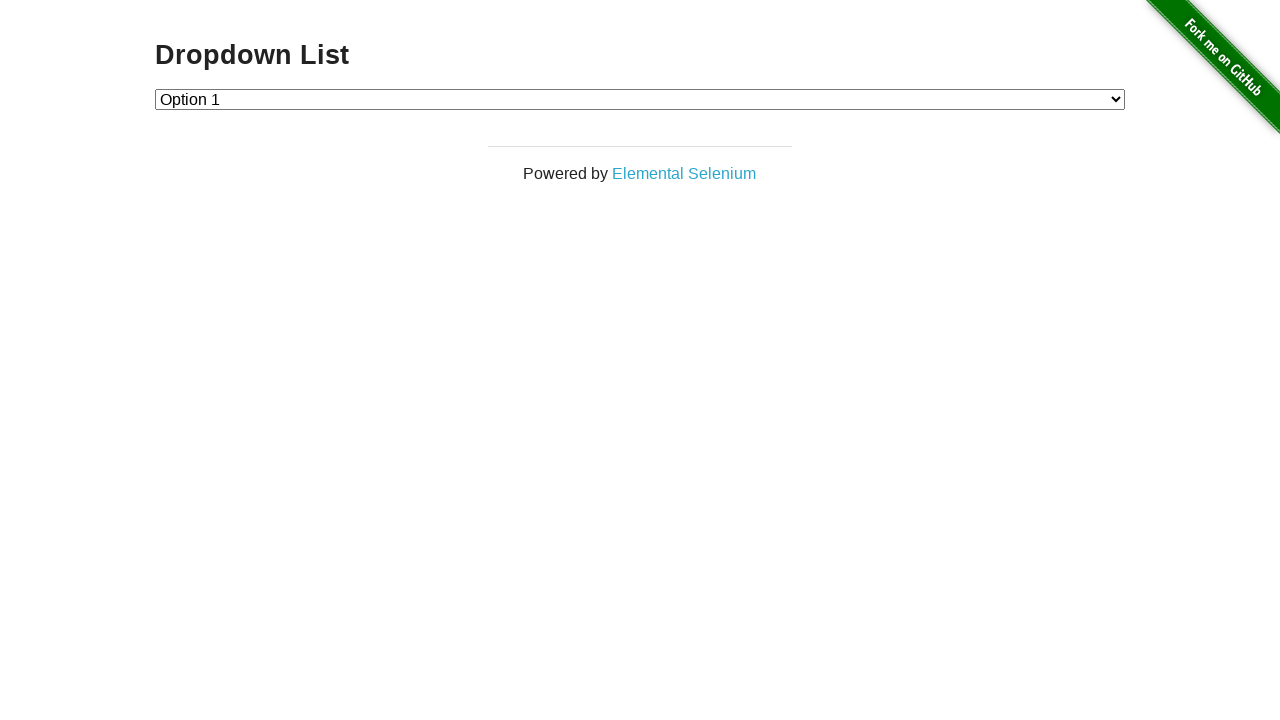

Selected dropdown option by value '2' again on #dropdown
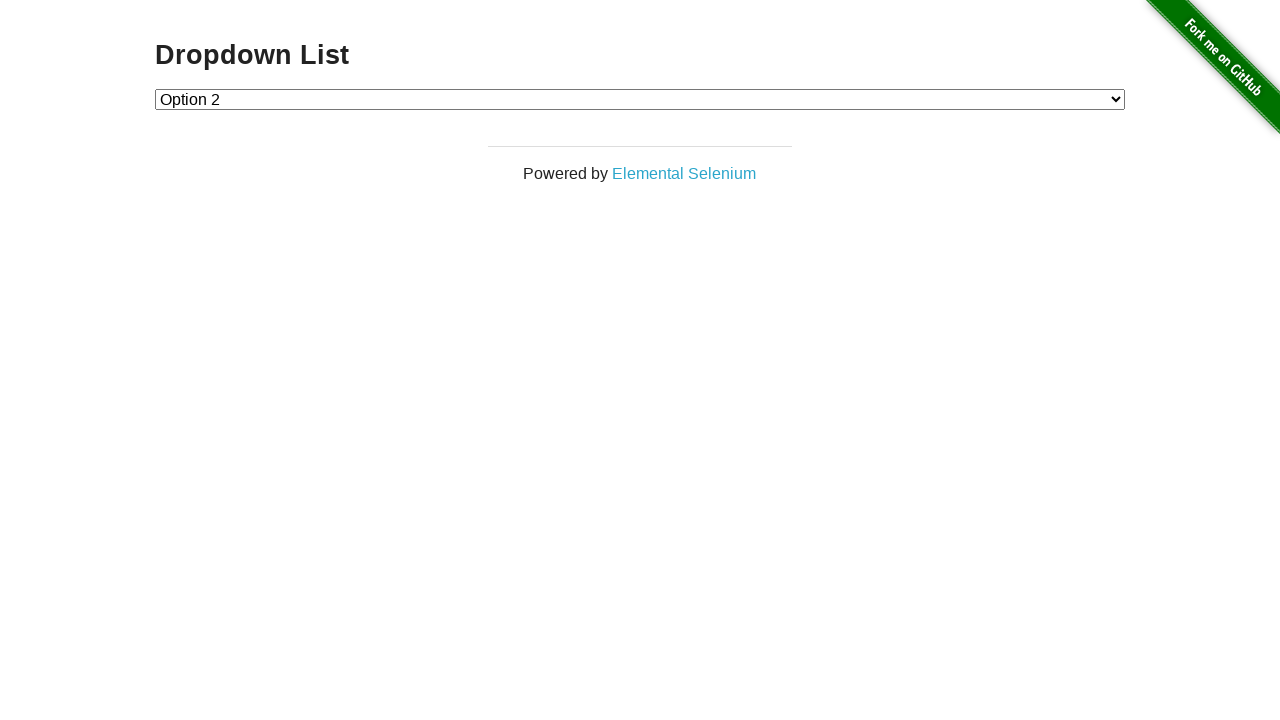

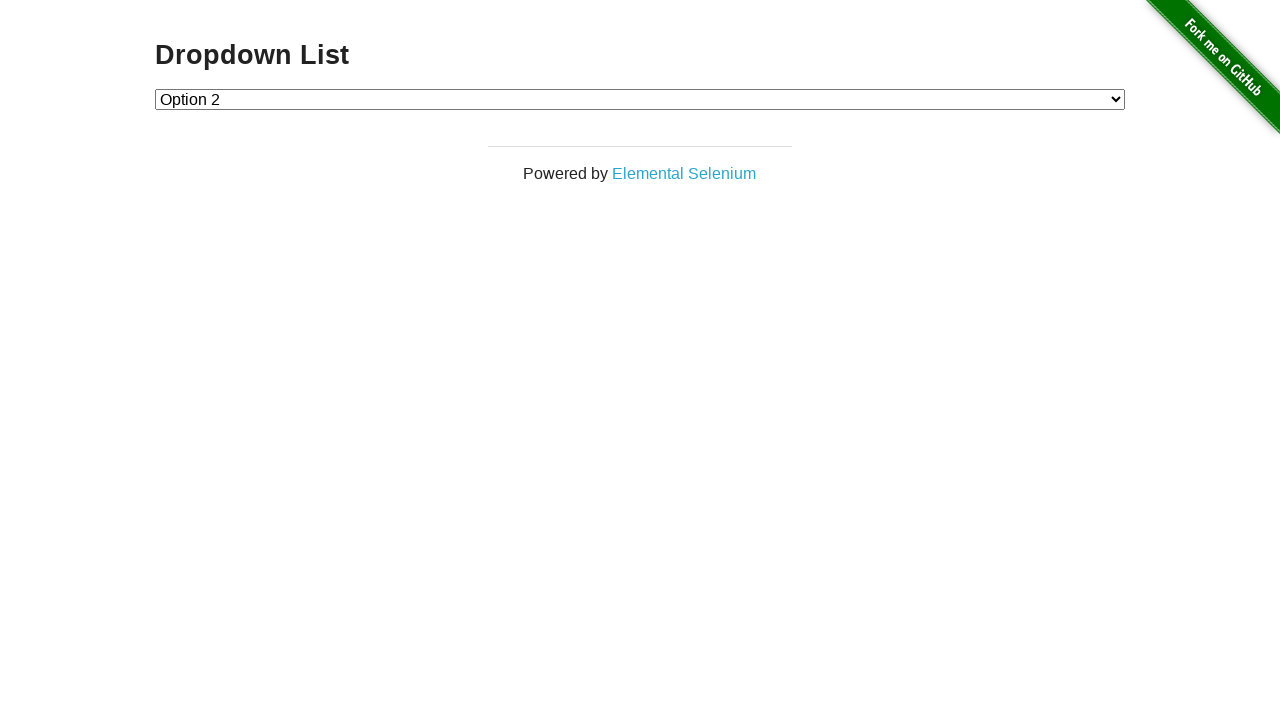